Tests the jQuery UI selectable widget by selecting multiple items using click-and-drag and control-click combinations

Starting URL: https://jqueryui.com/selectable/

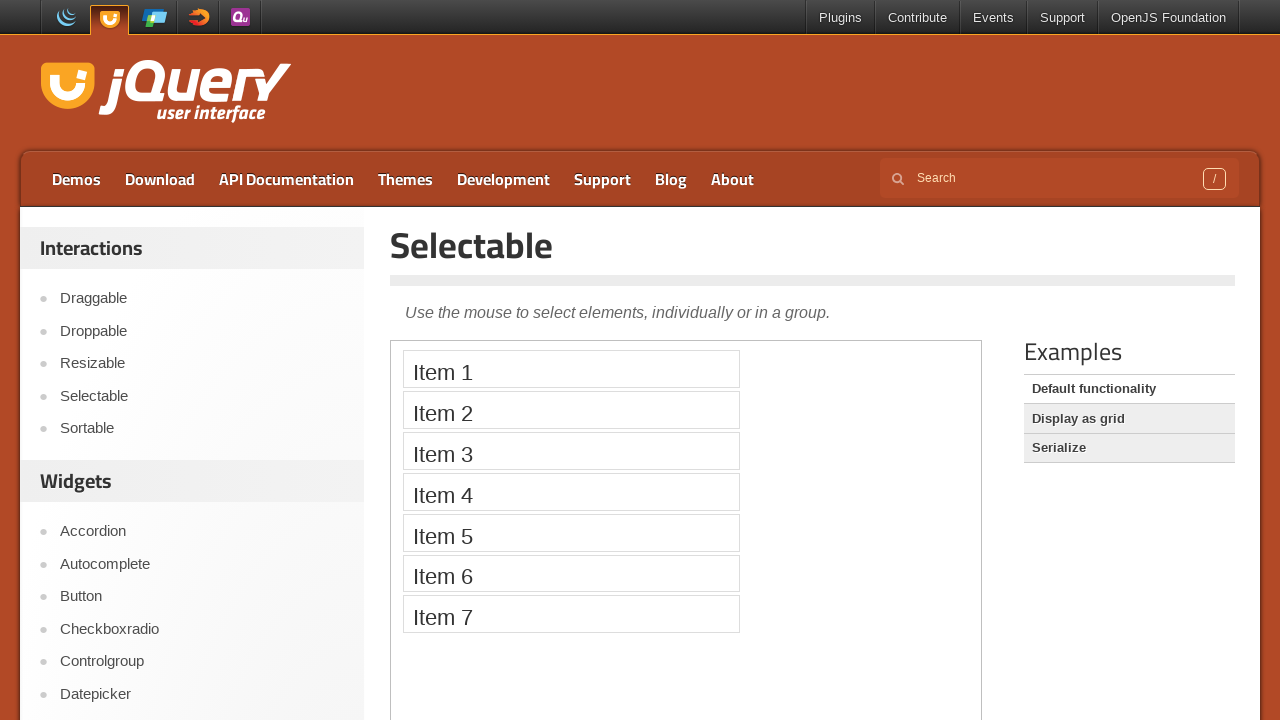

Located the iframe containing selectable items
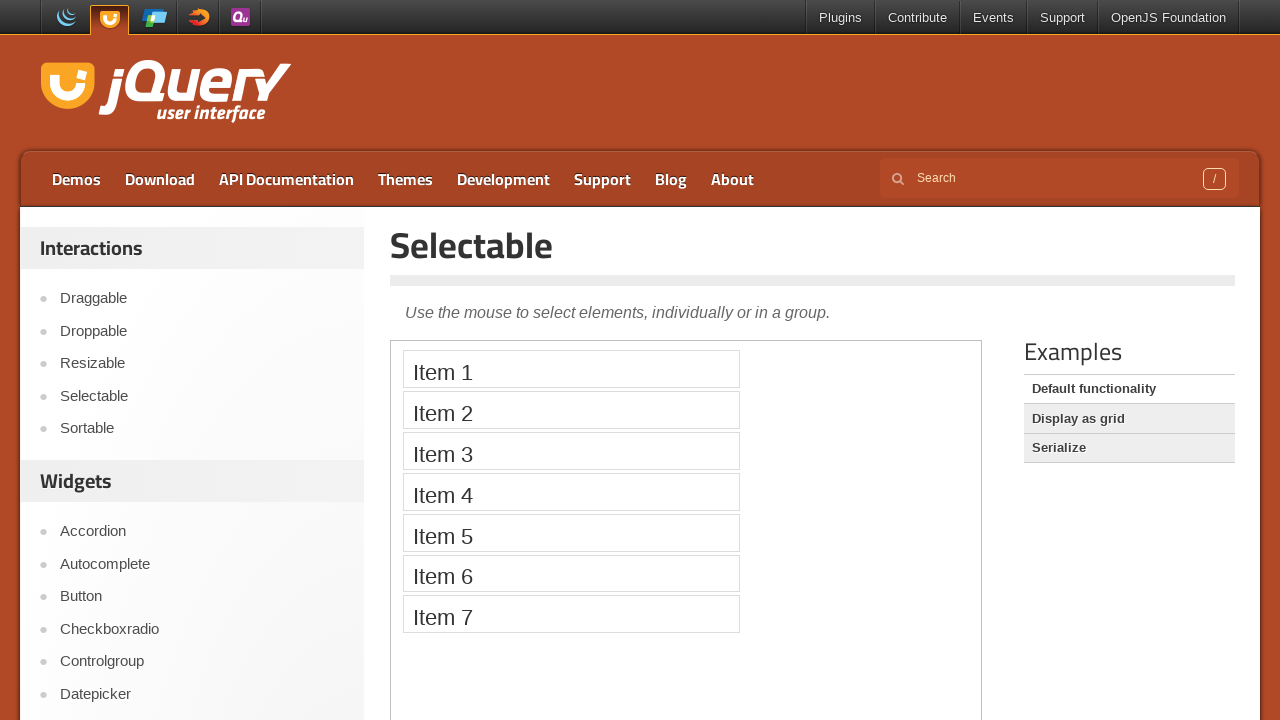

Located all selectable items (Item 1-7)
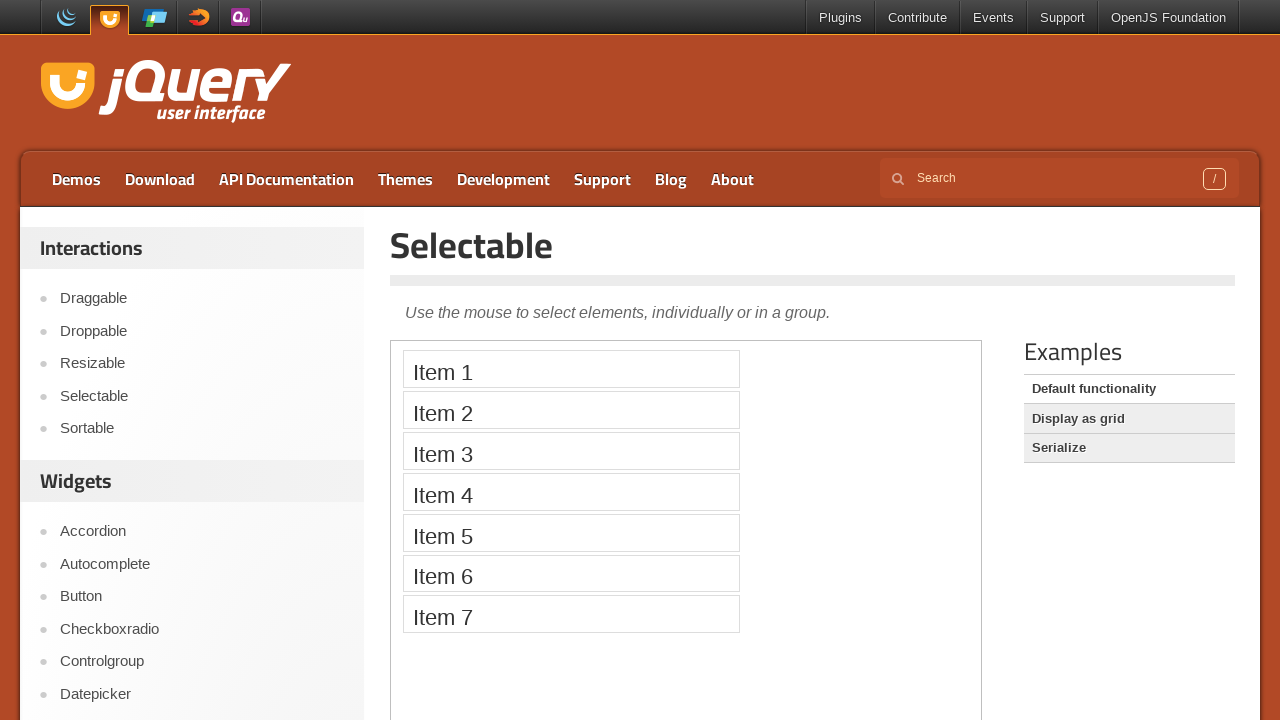

Retrieved bounding boxes for Item 1 and Item 5
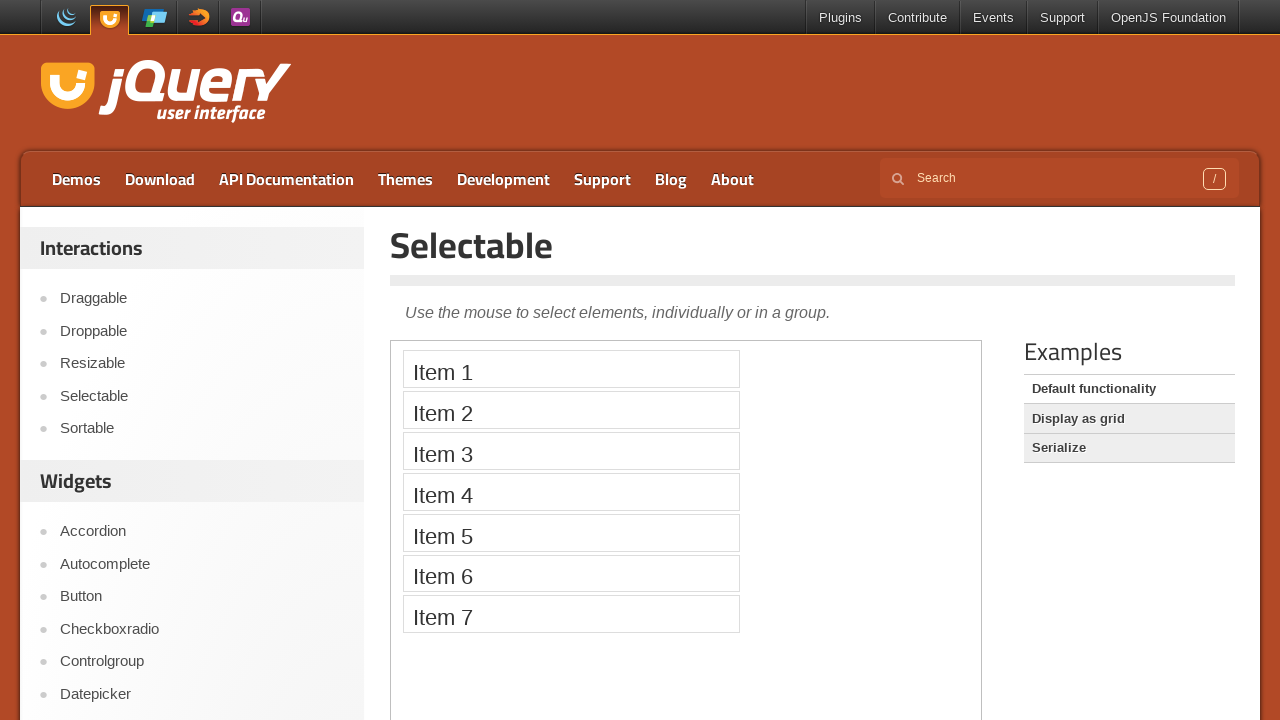

Moved mouse to center of Item 1 at (571, 369)
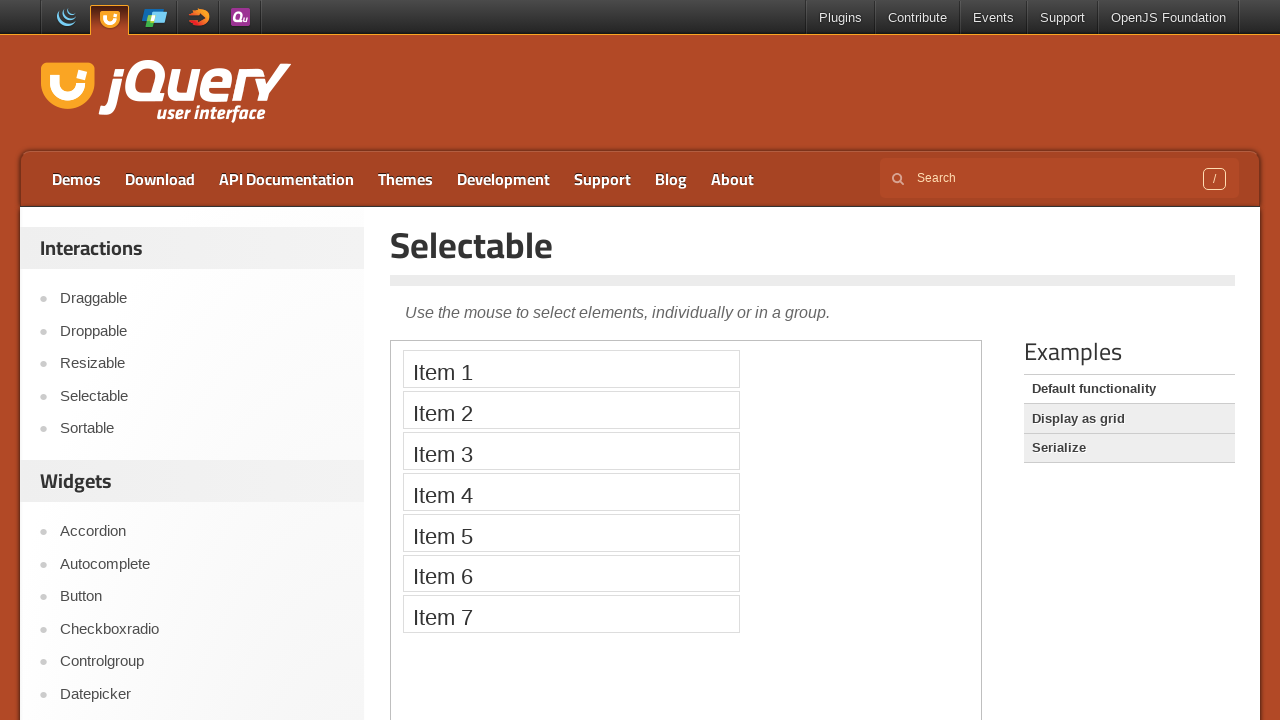

Pressed mouse button down at Item 1 at (571, 369)
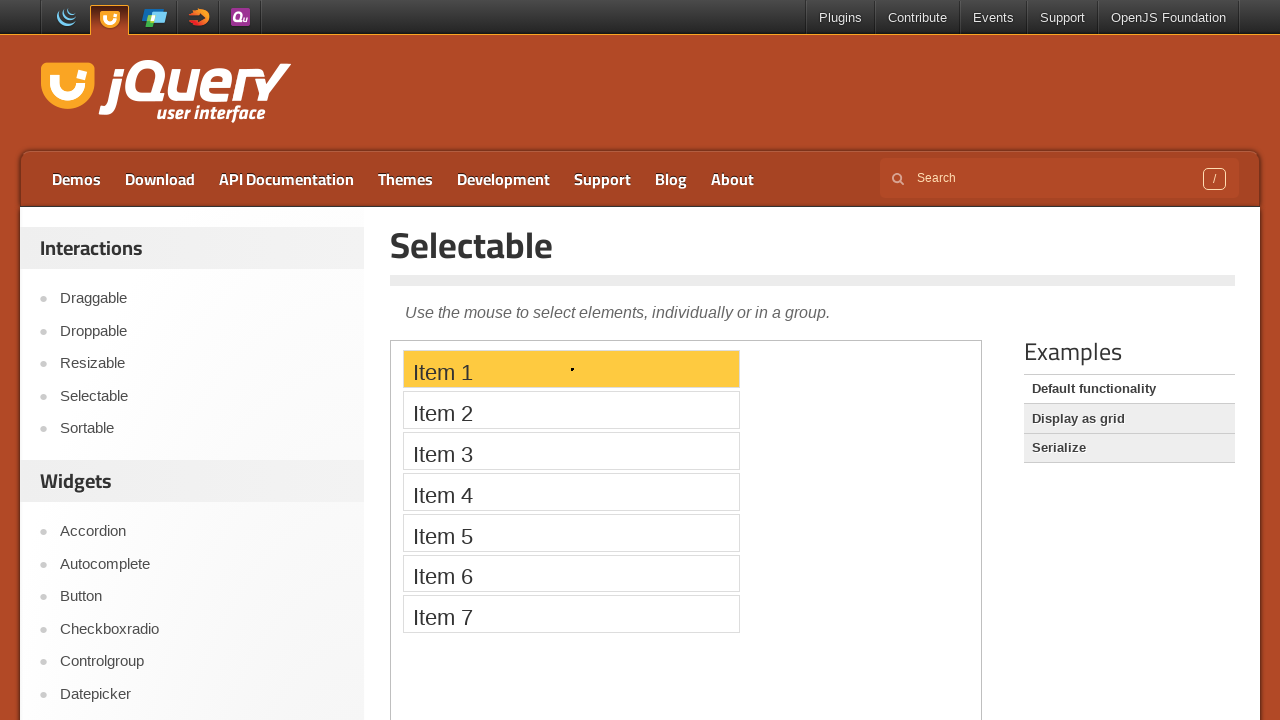

Dragged mouse to center of Item 5 at (571, 532)
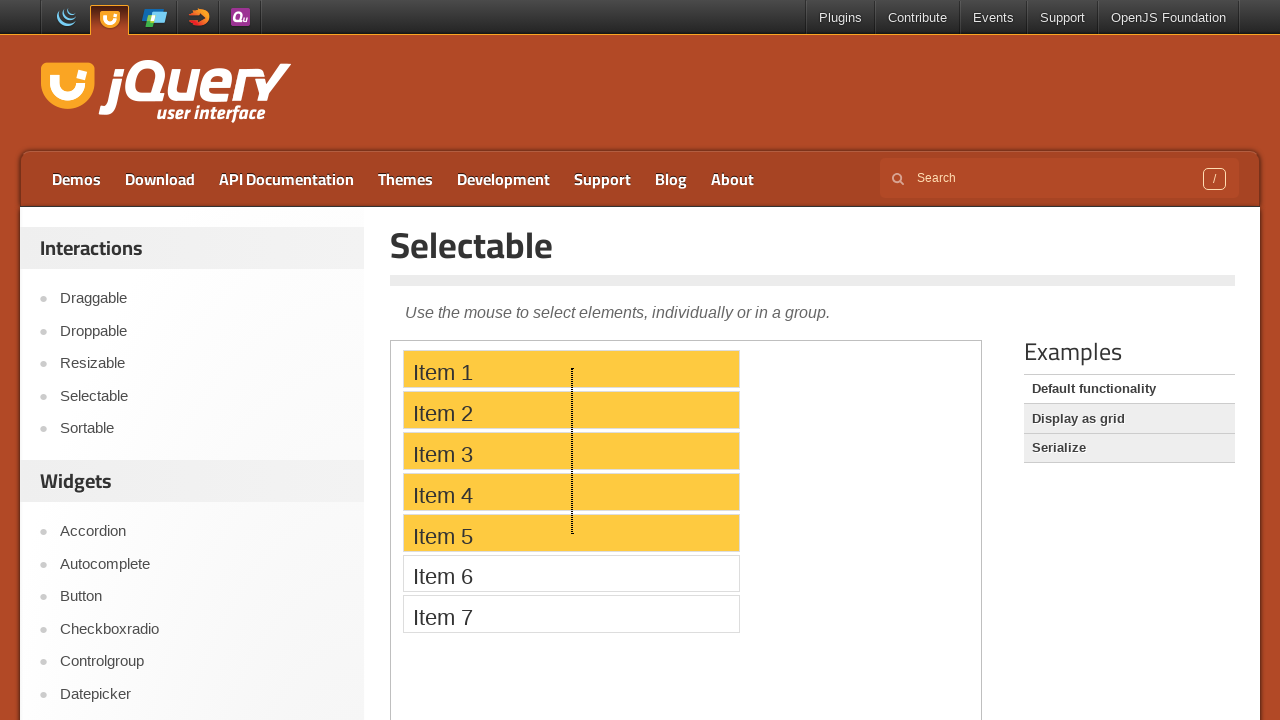

Released mouse button - selected items 1-5 via click-and-drag at (571, 532)
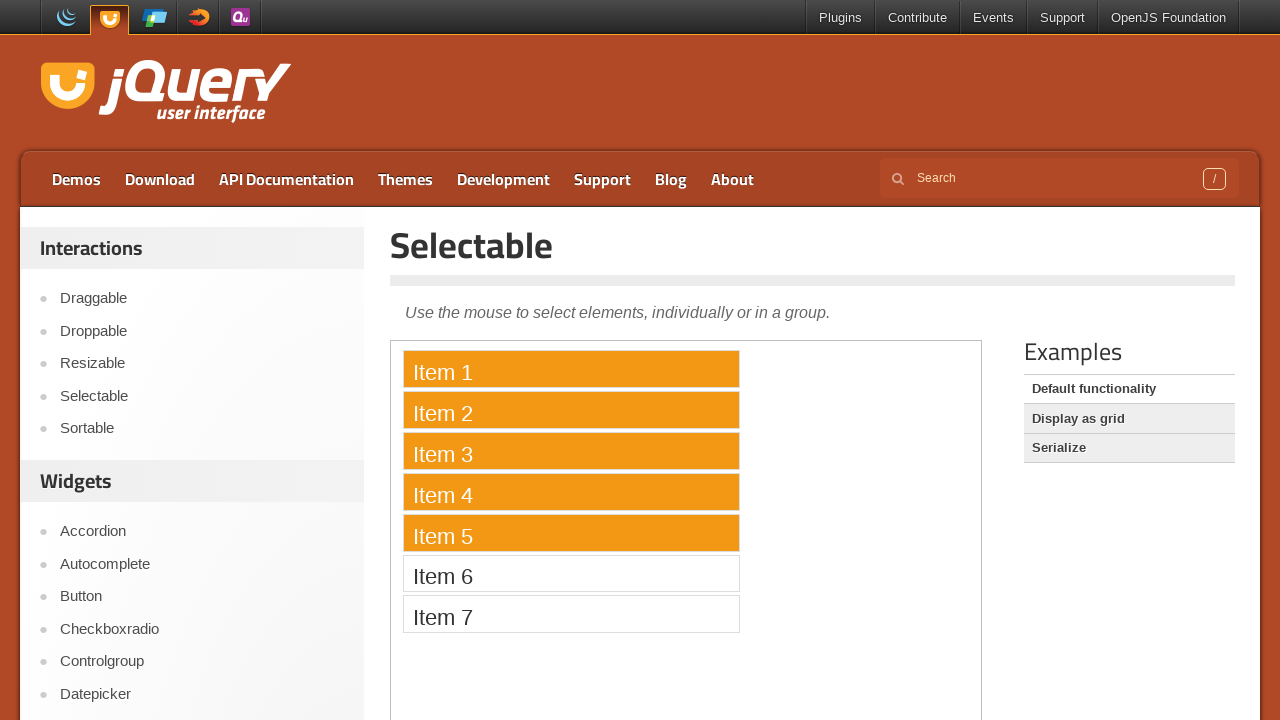

Pressed Control key down
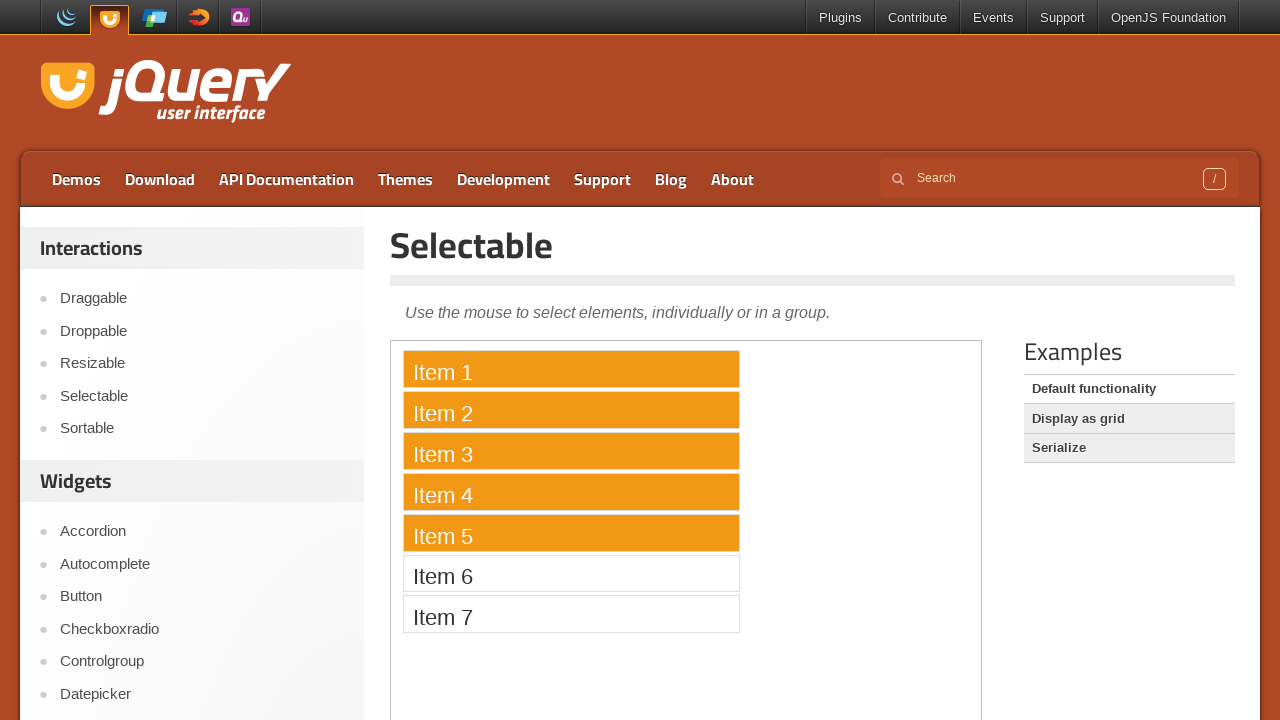

Control-clicked Item 5 at (571, 532) on iframe >> nth=0 >> internal:control=enter-frame >> xpath=//li[text()='Item 5']
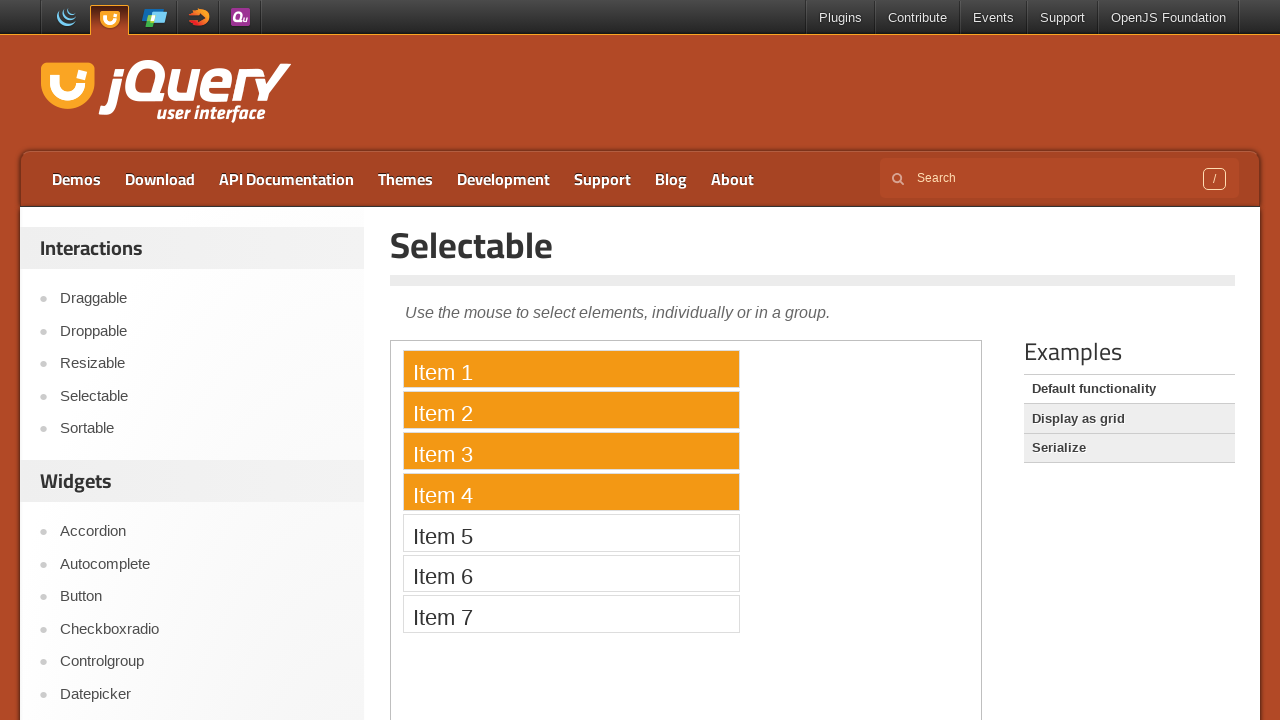

Control-clicked Item 7 at (571, 614) on iframe >> nth=0 >> internal:control=enter-frame >> xpath=//li[text()='Item 7']
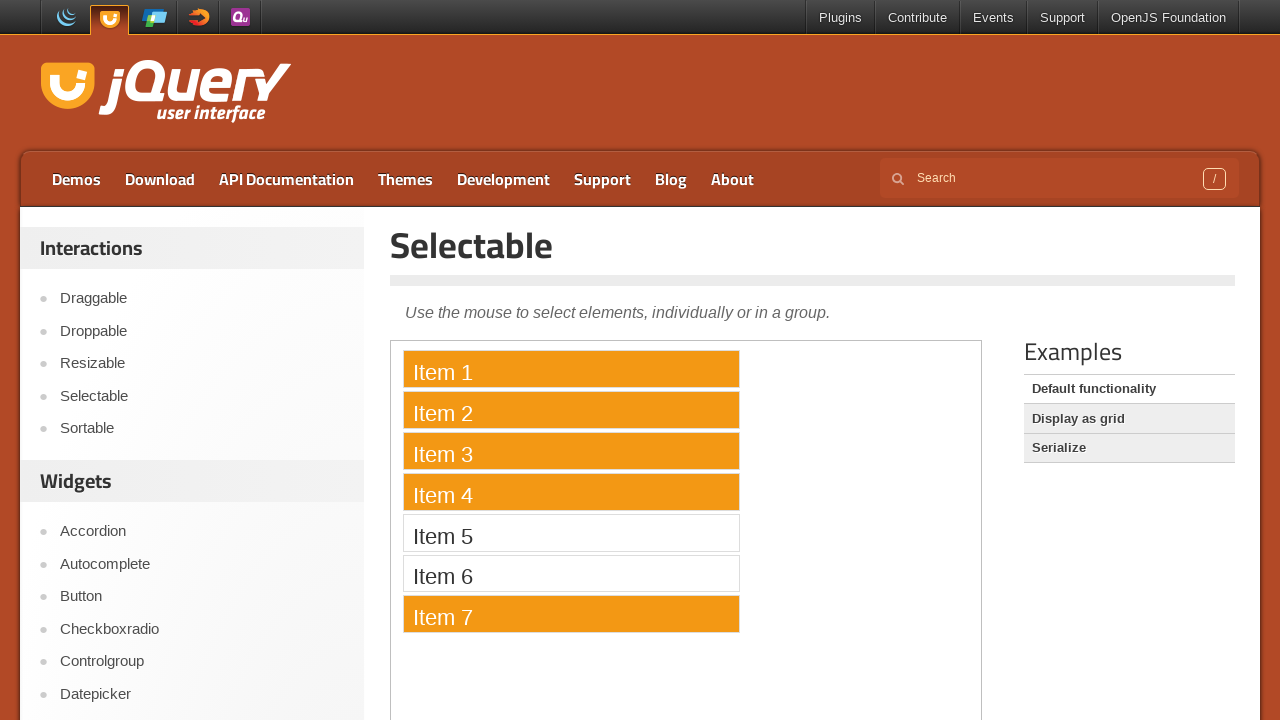

Released Control key - completed multiple selection with control-click
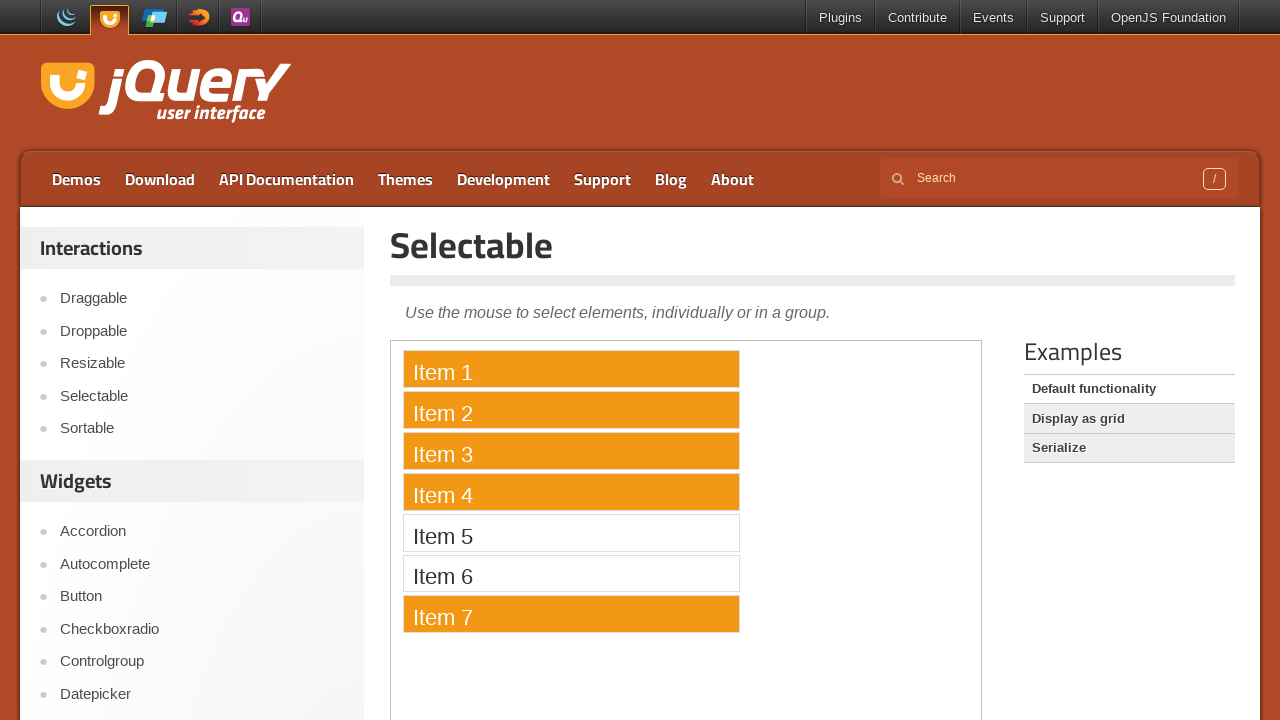

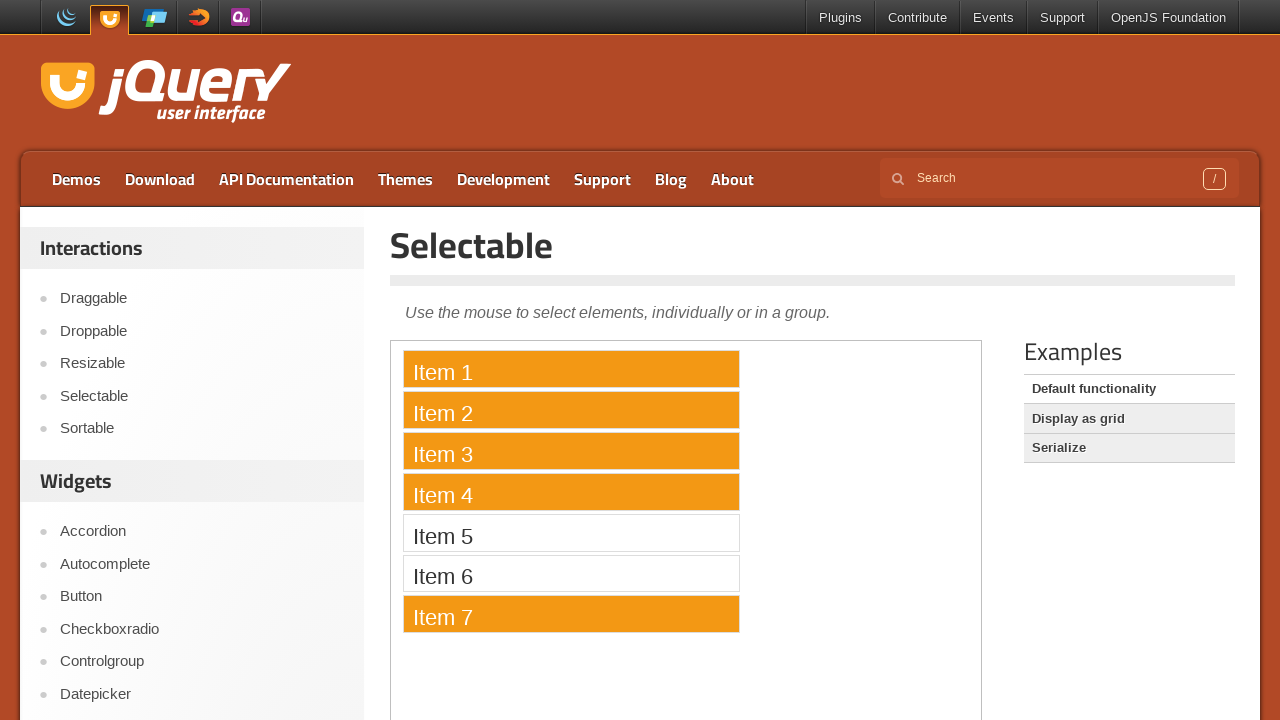